Tests JQuery UI menu navigation by hovering over menu items, clicking submenus, and verifying navigation between pages

Starting URL: https://the-internet.herokuapp.com/

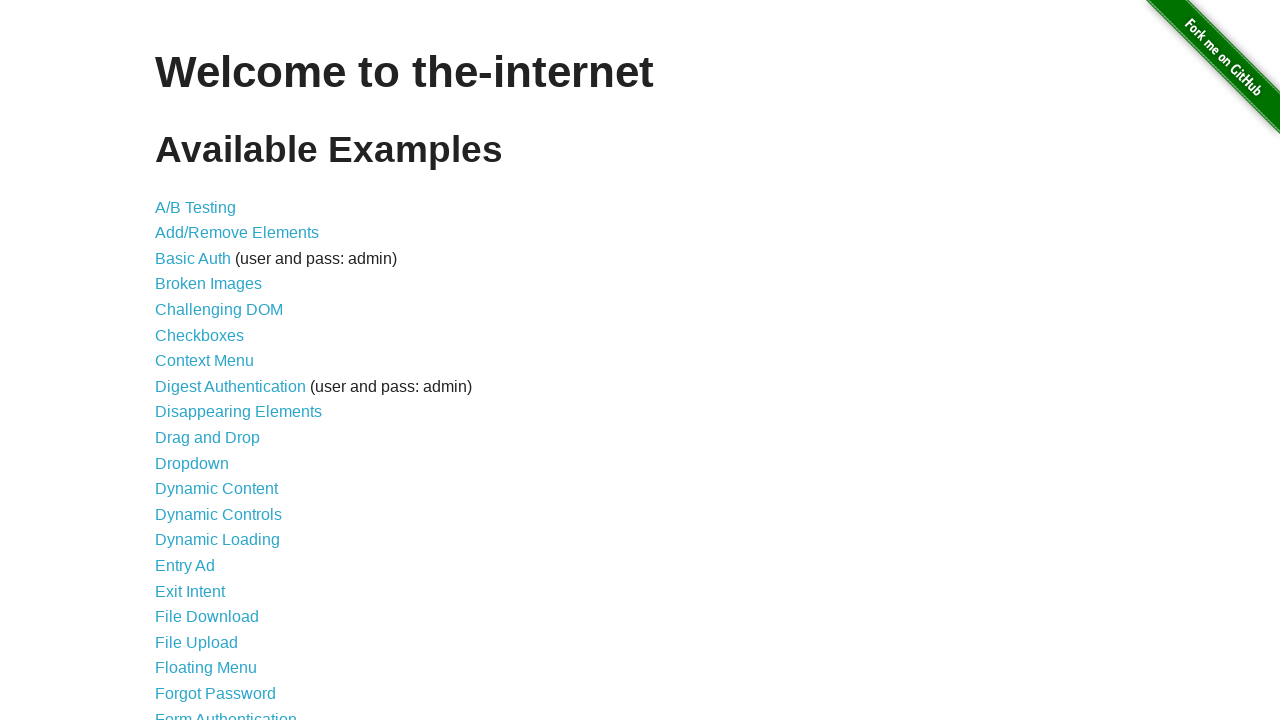

Clicked on JQuery UI Menus link at (216, 360) on text=JQuery UI Menus
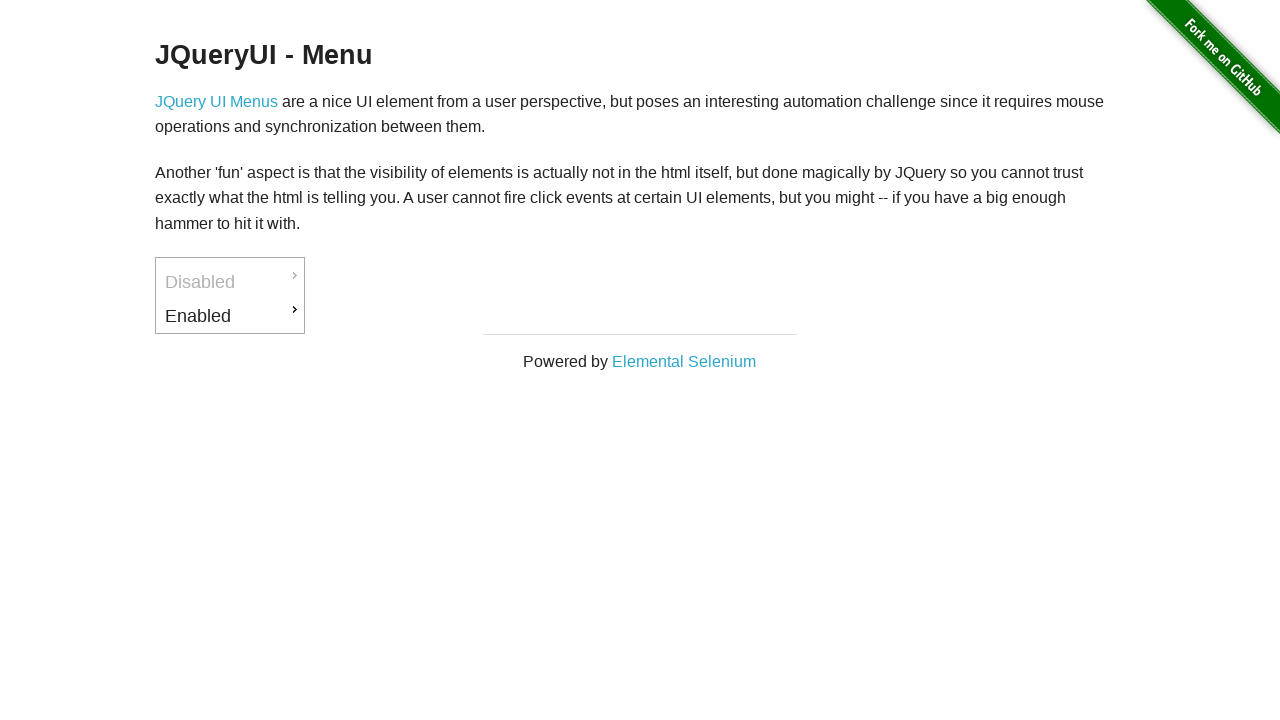

JQuery UI Menus page header loaded
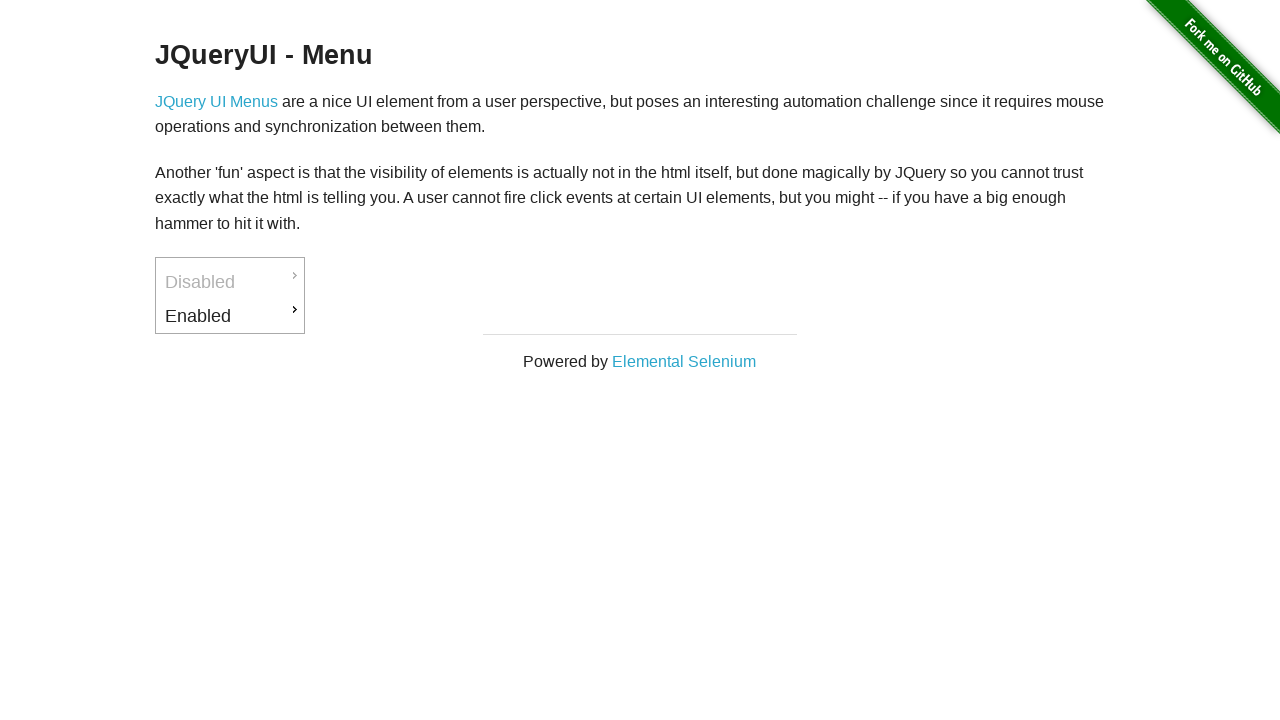

Hovered over Enabled menu item at (230, 316) on xpath=//ul[contains(@id,'menu')]/li[contains(@id,'ui-id-3')]/a
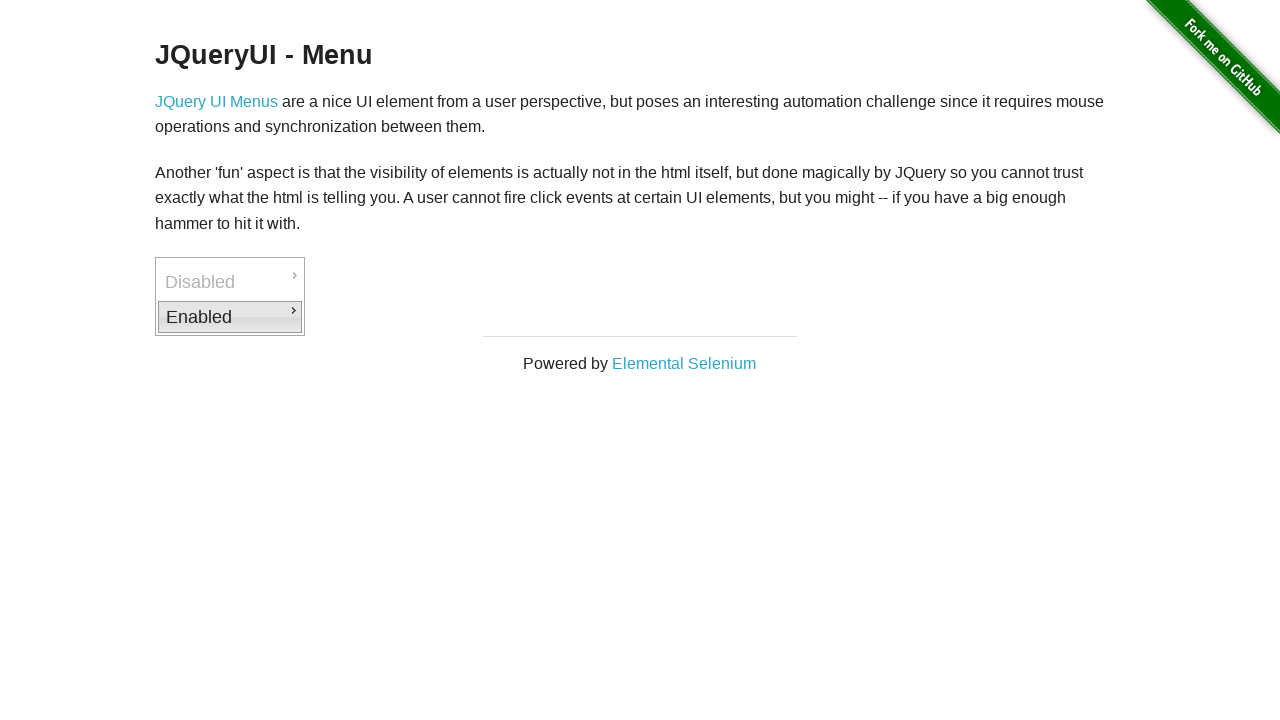

Clicked on 'Back to JQuery UI' submenu at (376, 362) on //*[@id="ui-id-8"]/a
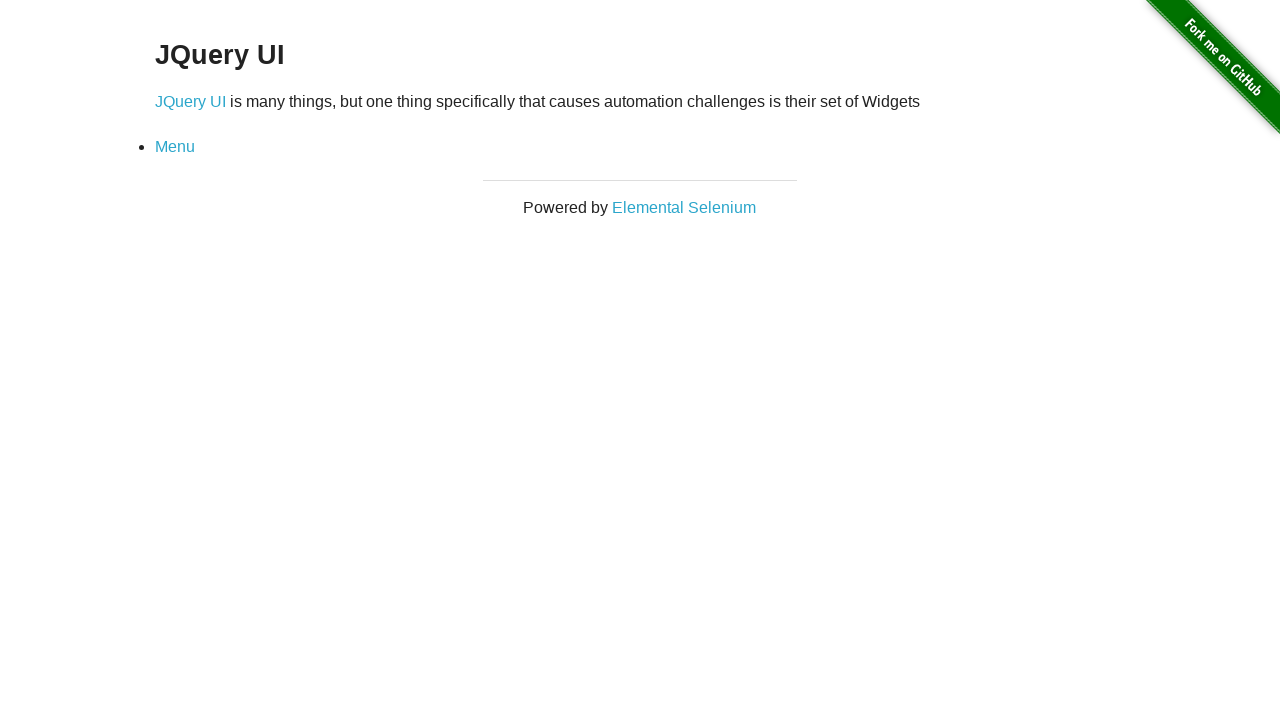

JQuery UI page loaded
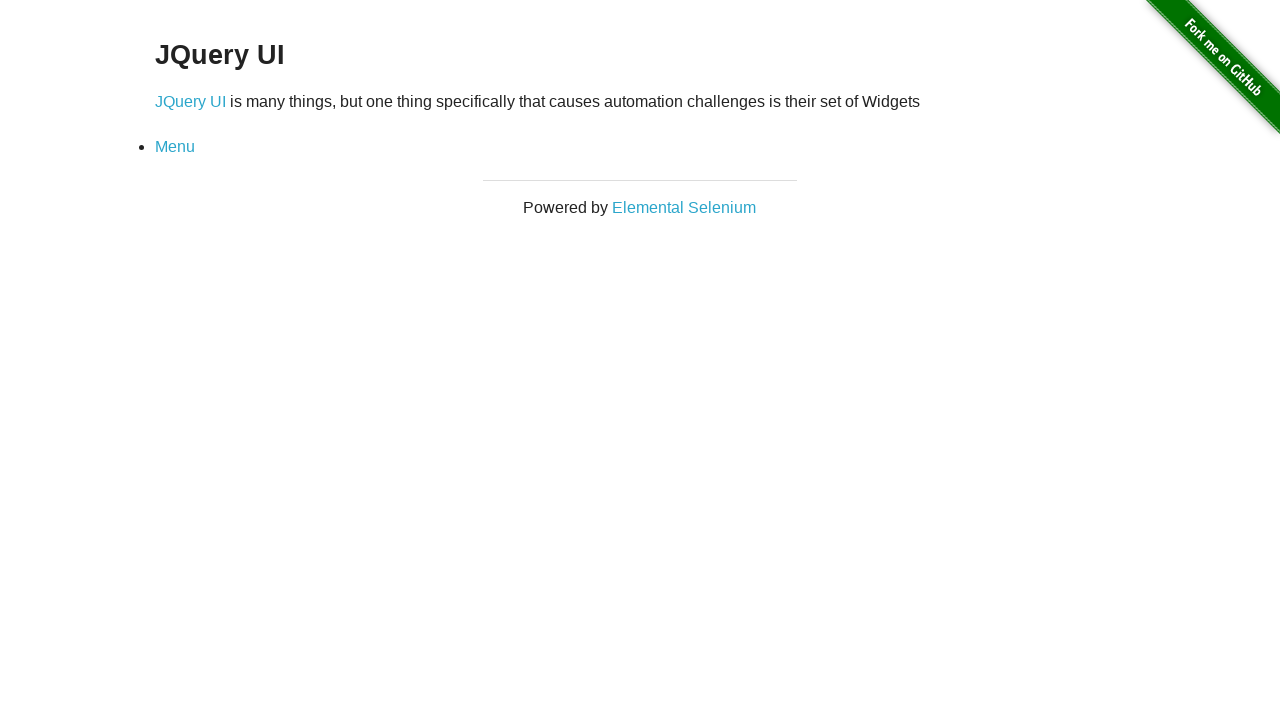

Clicked on Menu link to return to menu page at (175, 147) on text=Menu
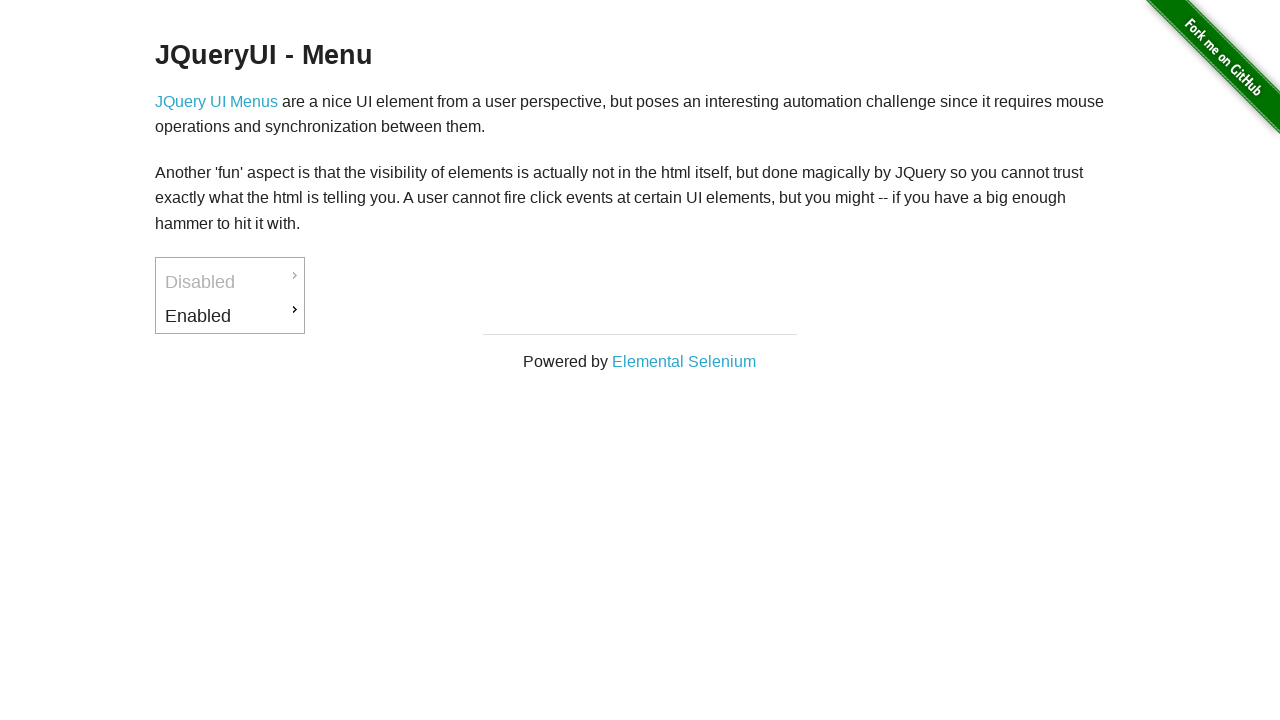

Hovered over Enabled menu item again at (230, 316) on xpath=//ul[contains(@id,'menu')]/li[contains(@id,'ui-id-3')]/a
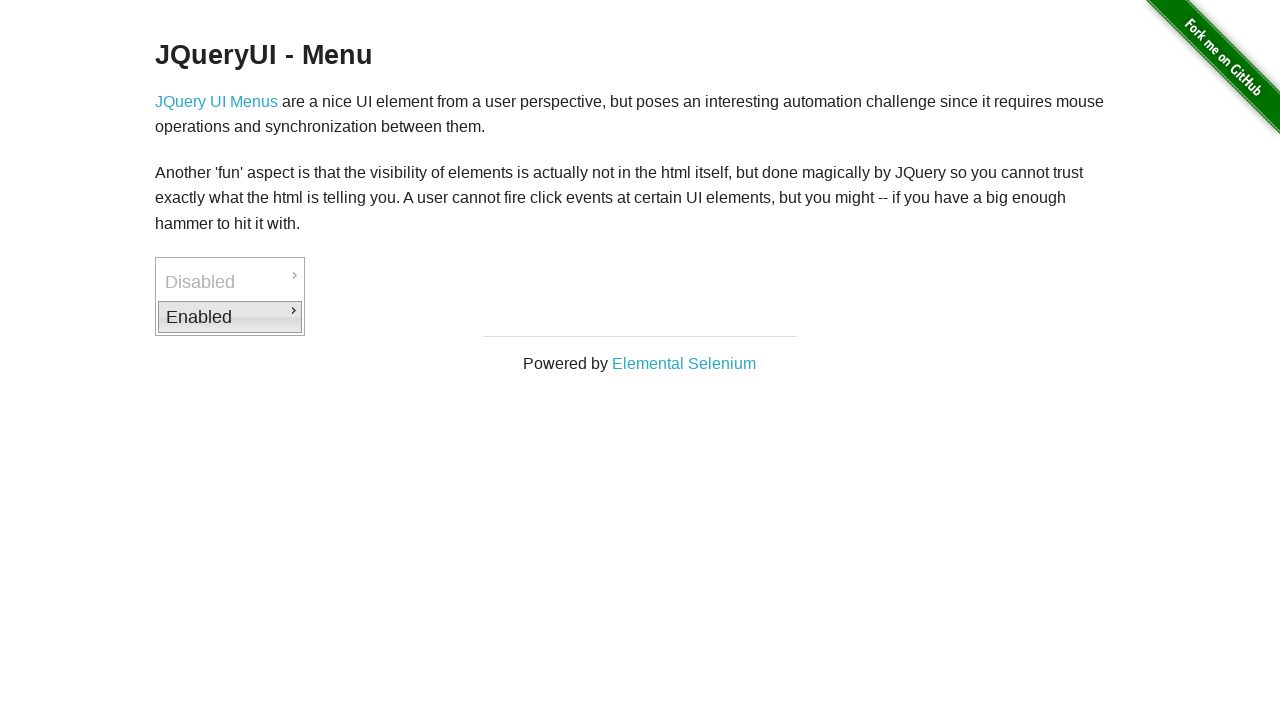

Clicked on Downloads menu option at (376, 319) on //*[@id="ui-id-4"]/a
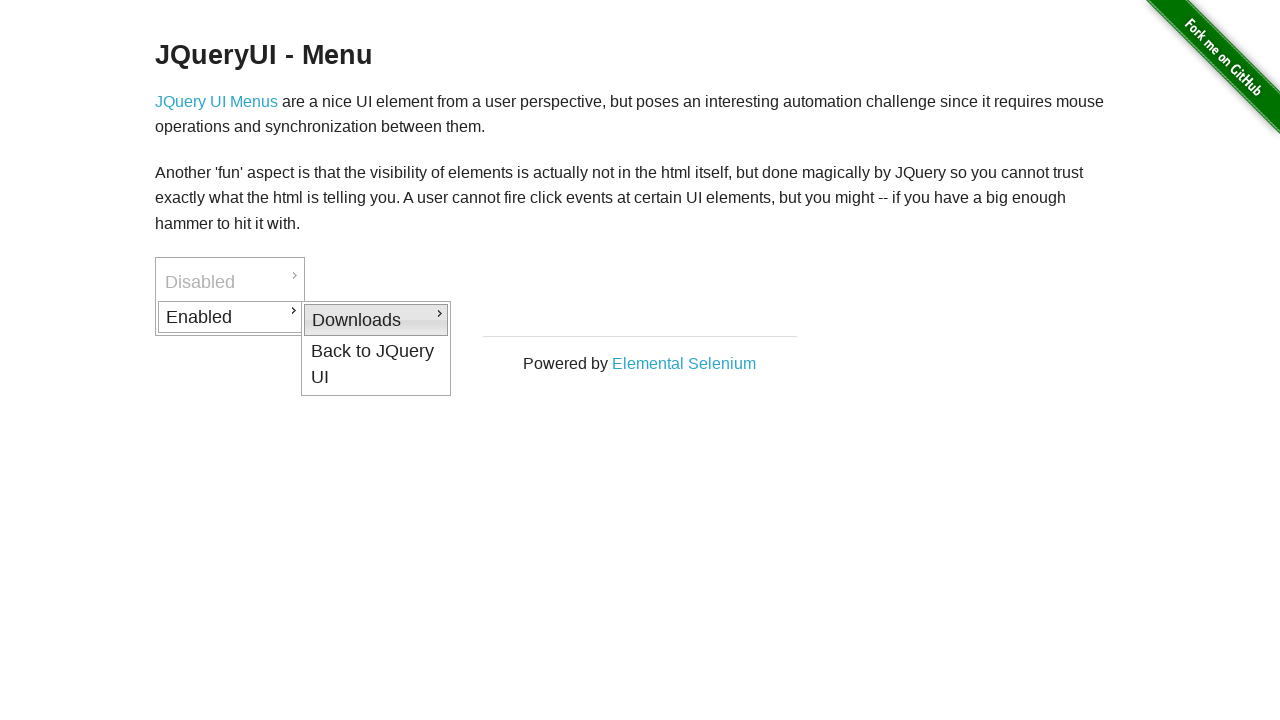

Hovered over Downloads to display submenu at (376, 320) on //*[@id="ui-id-4"]/a
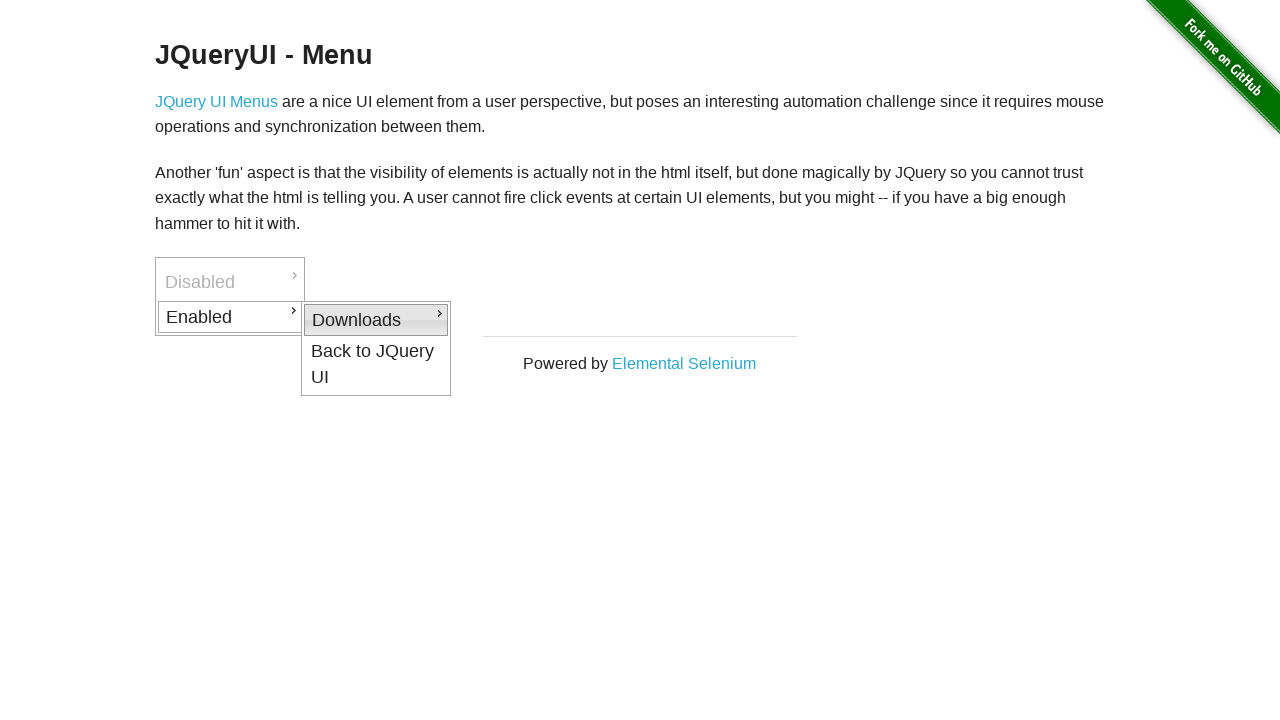

Clicked on CSV submenu item at (522, 352) on //*[@id="ui-id-6"]/a
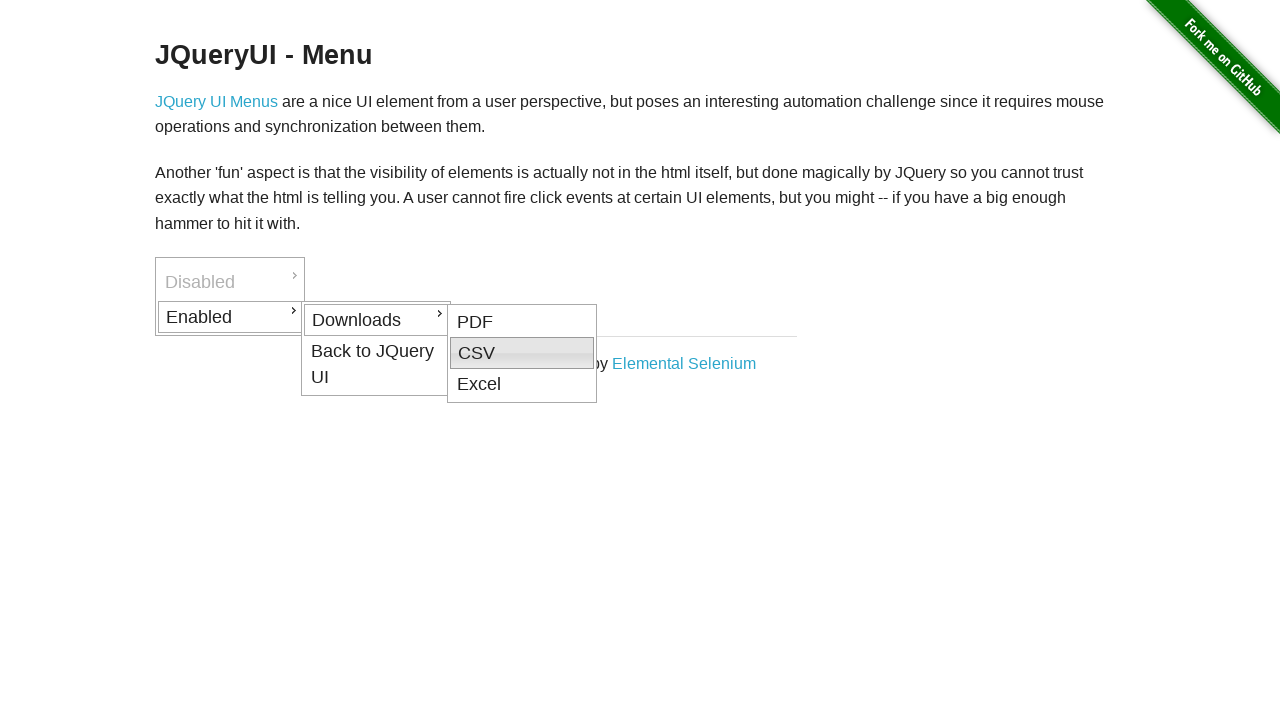

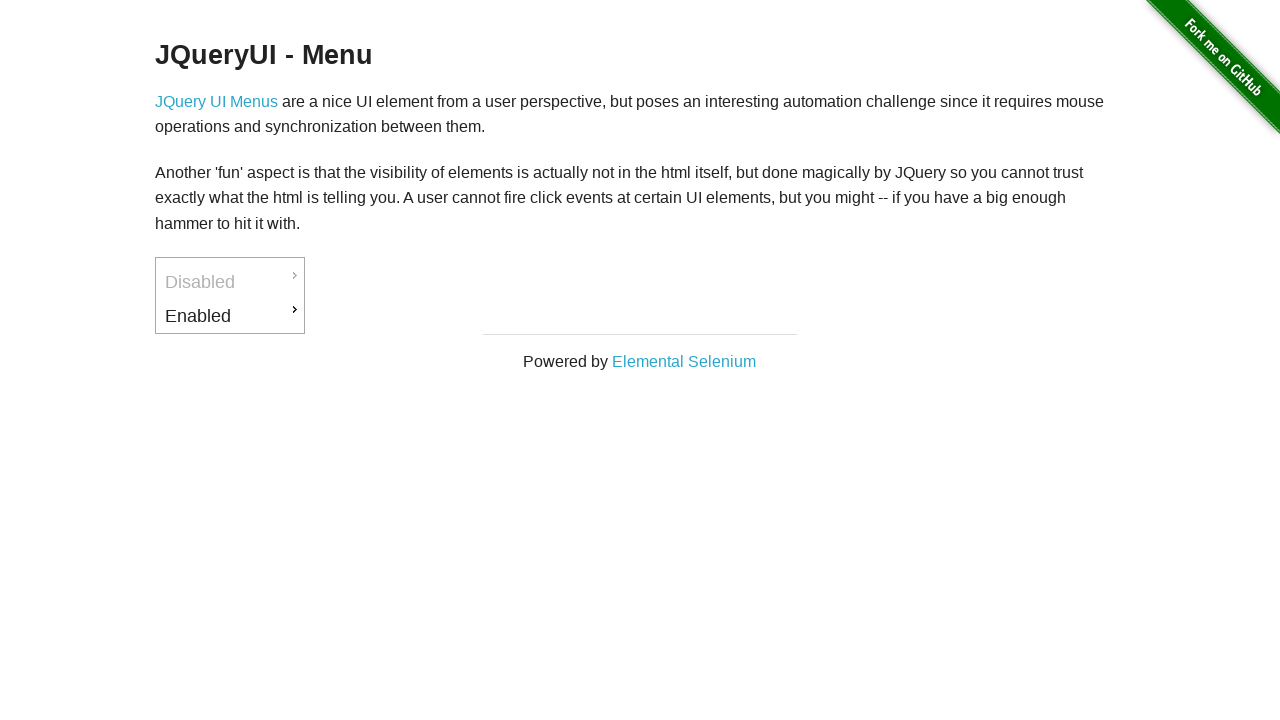